Tests switching the website language to Ukrainian and verifies the page title displays in Ukrainian

Starting URL: https://skarb.foxminded.ua/

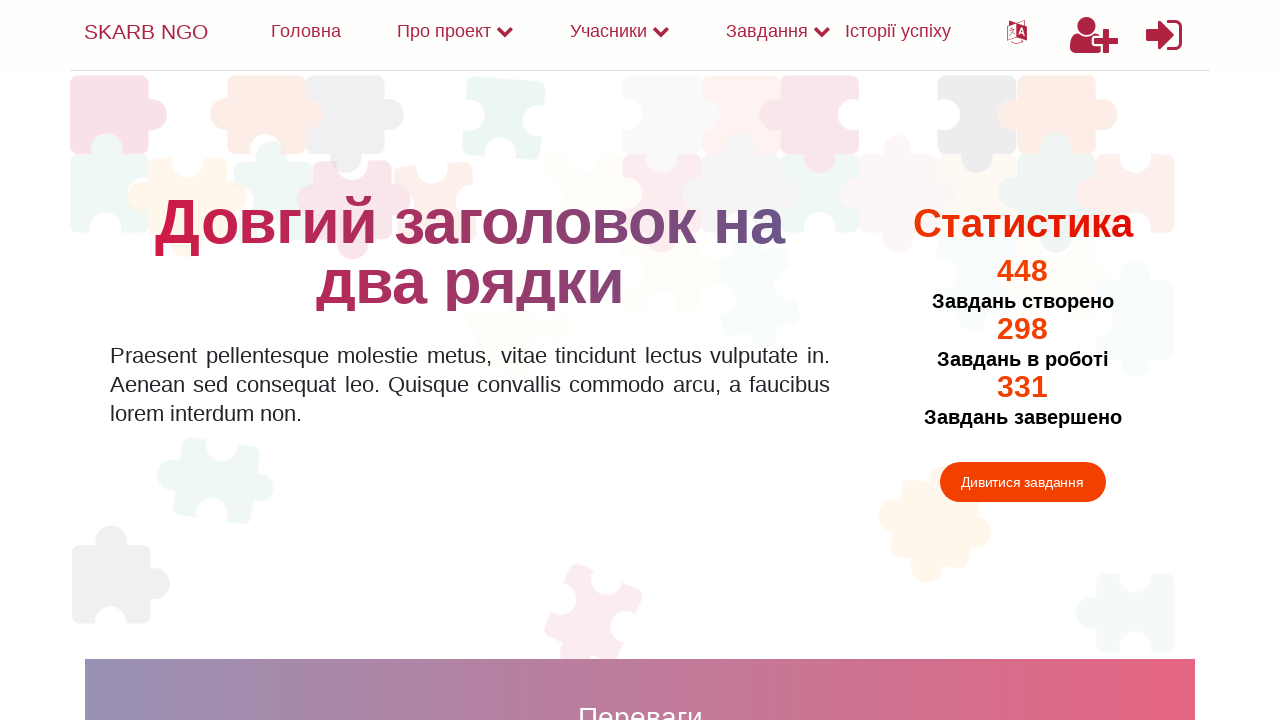

Clicked on language dropdown at (1017, 32) on #langDropdown
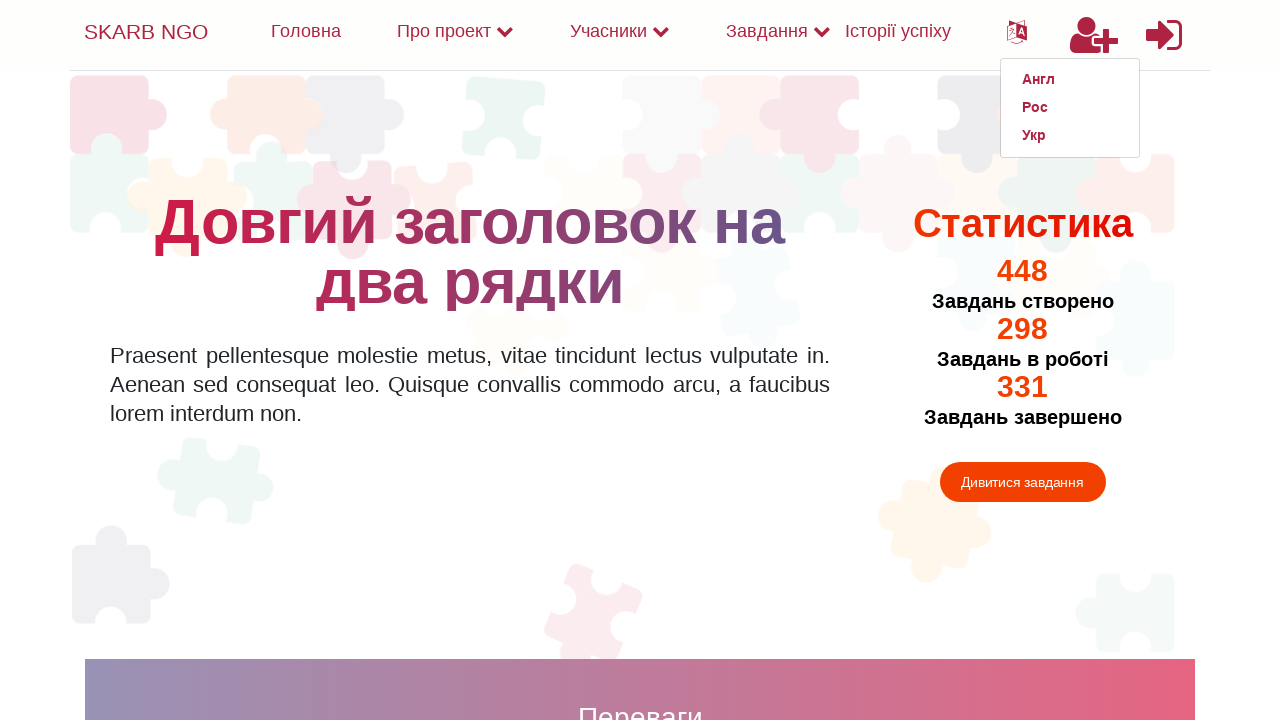

Selected Ukrainian language from dropdown (UA/Укр) at (1070, 136) on a.dropdown-item.link:has-text('UA'), a.dropdown-item.link:has-text('Укр')
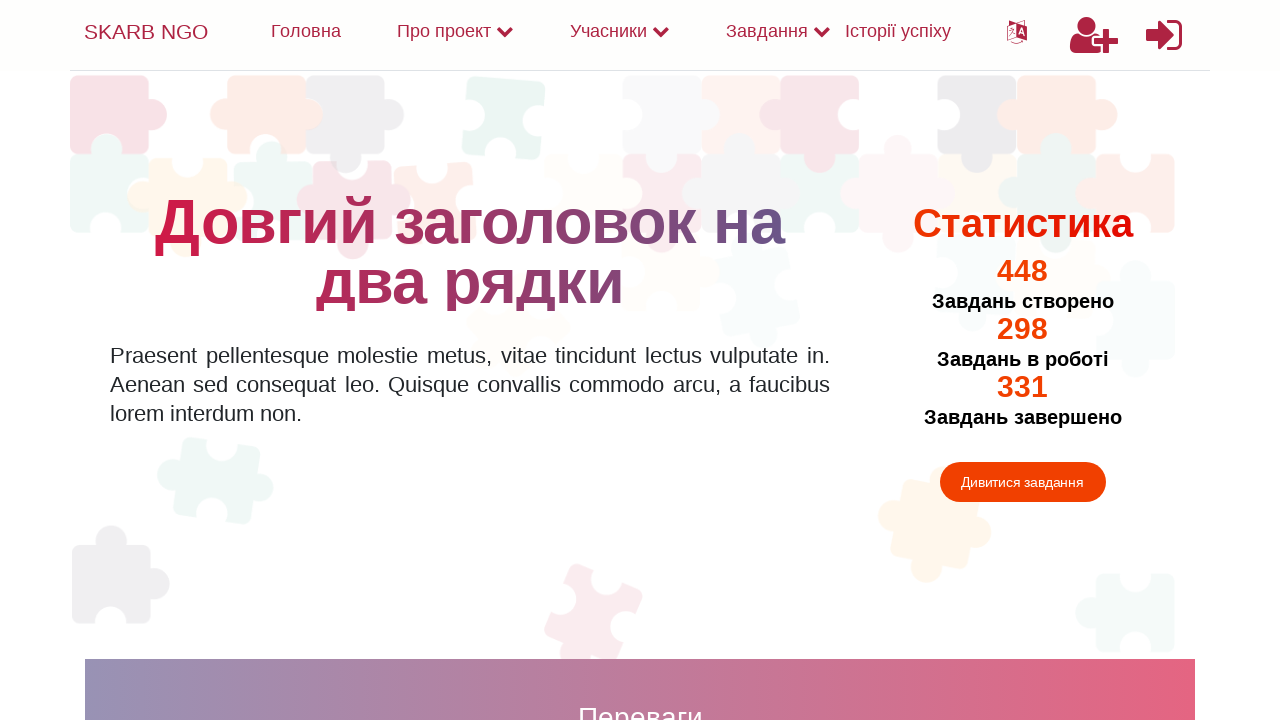

Page title element loaded
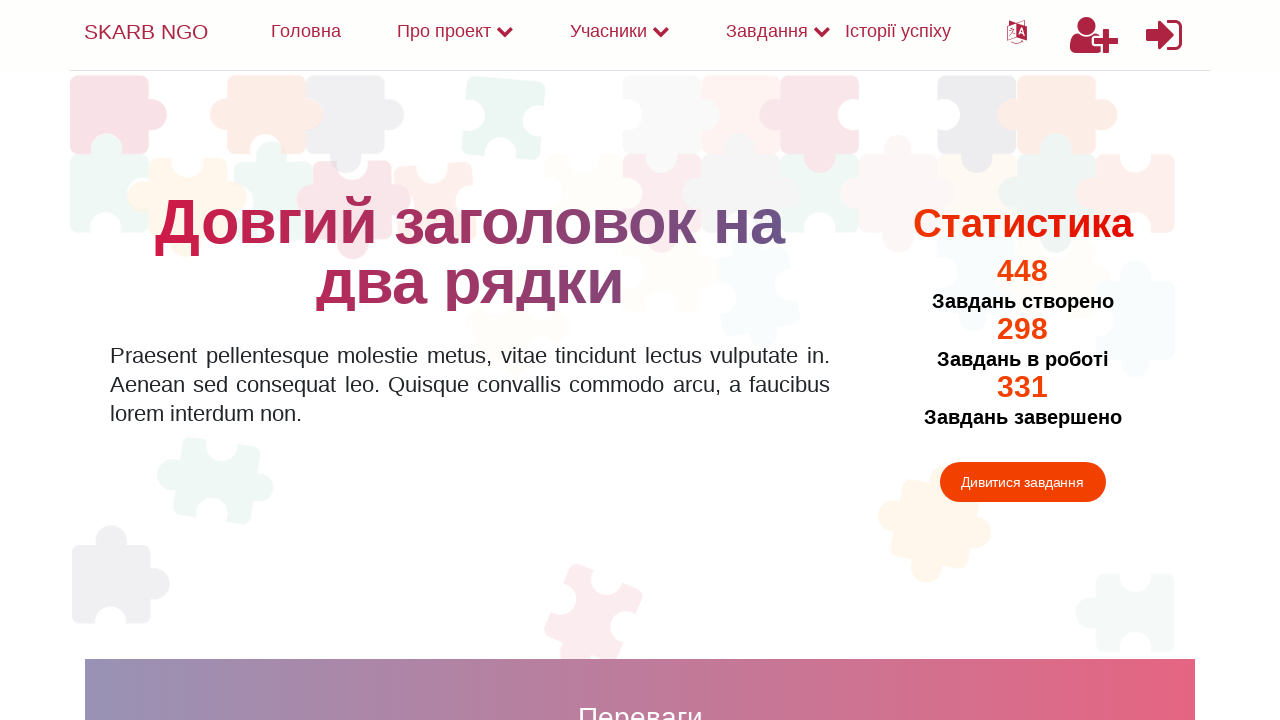

Retrieved page title element
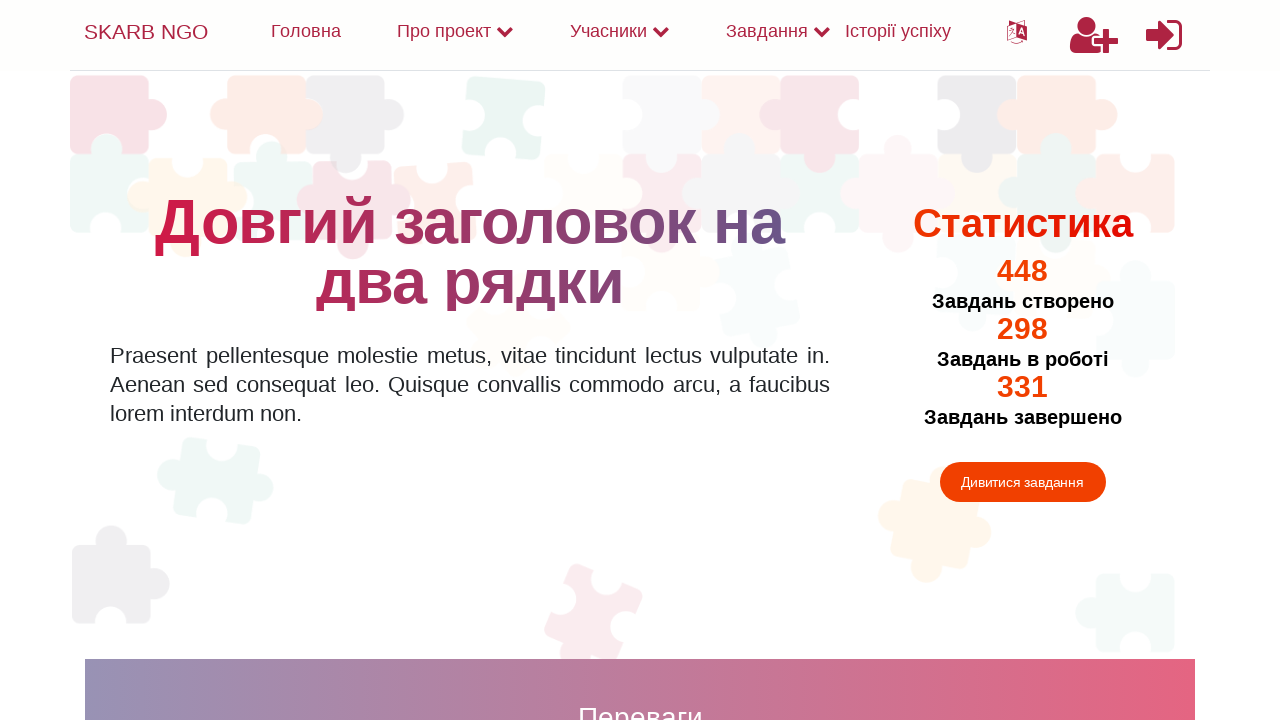

Verified page title displays in Ukrainian: 'Довгий заголовок на два рядки'
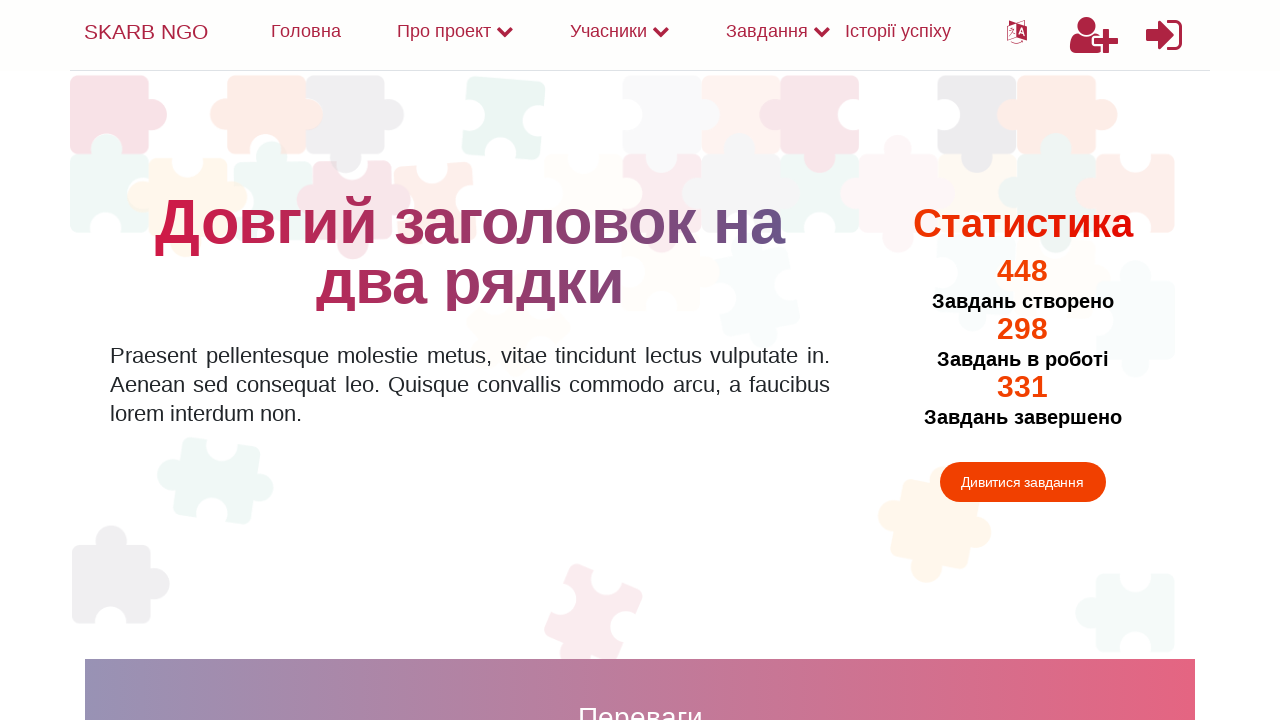

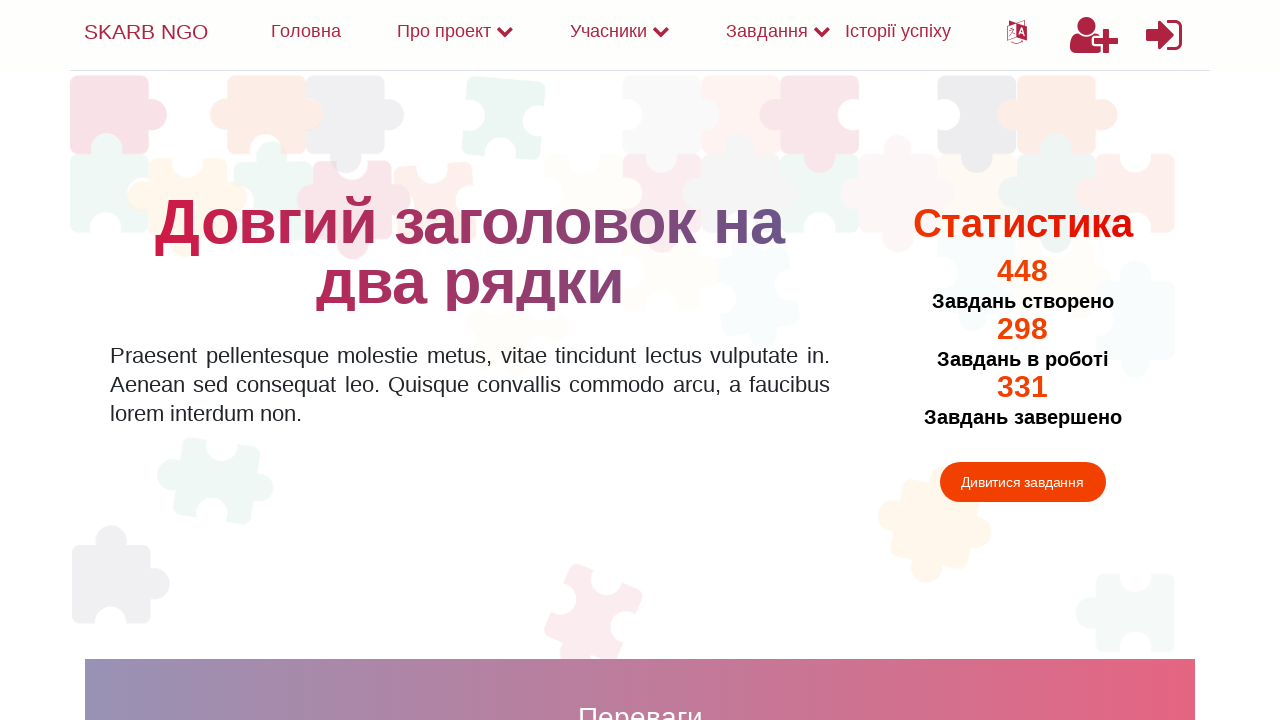